Tests cookie manipulation by retrieving an existing cookie, editing its value, and verifying the update on a cookie demonstration page

Starting URL: https://bonigarcia.dev/selenium-webdriver-java/cookies.html

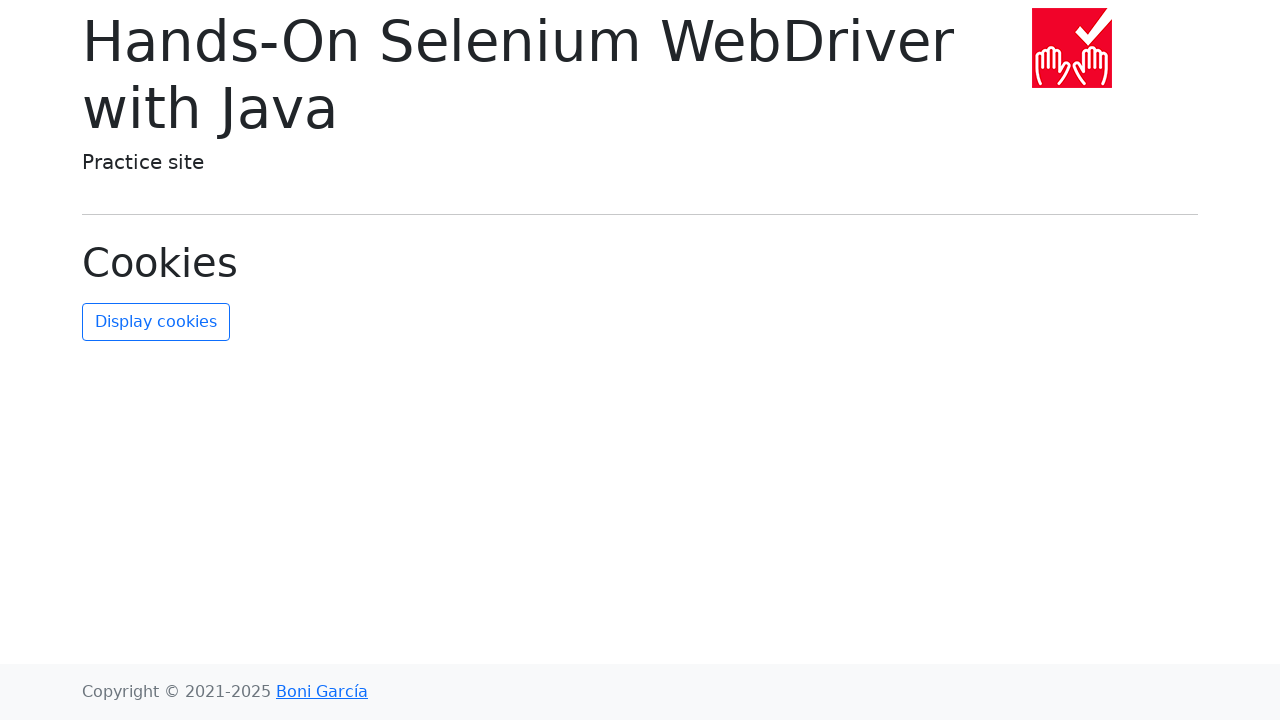

Retrieved all cookies from context
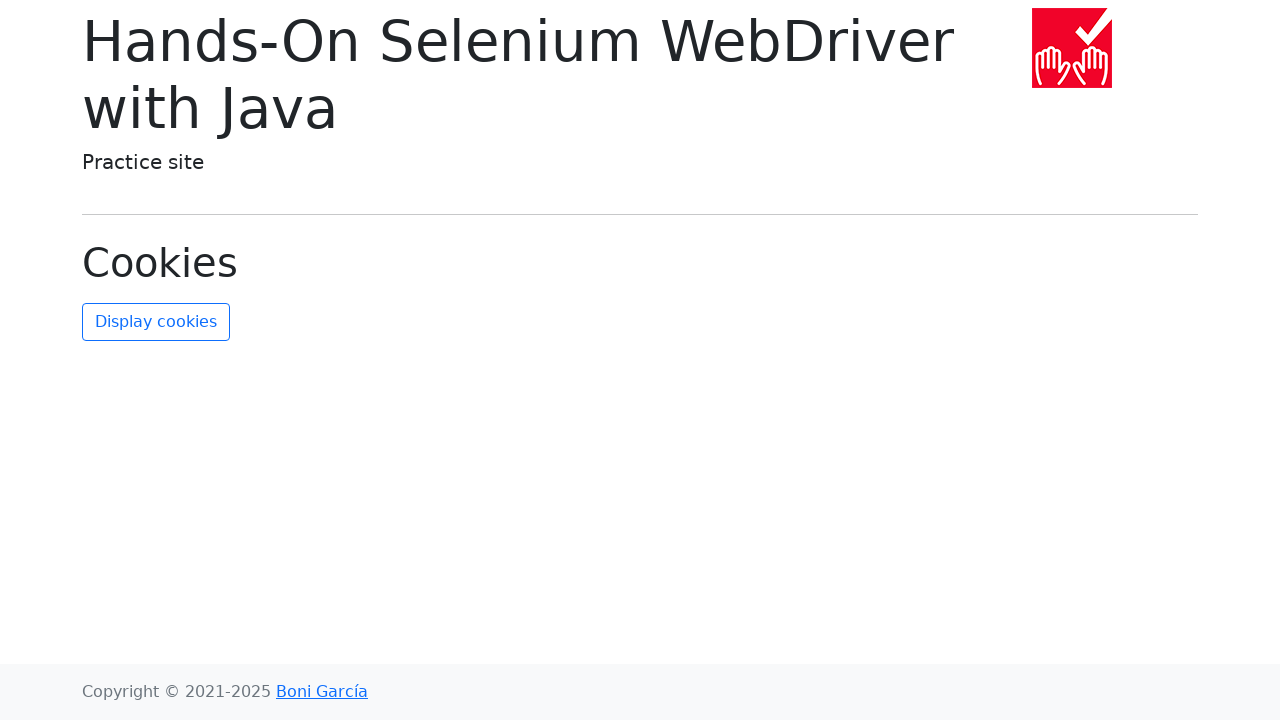

Located existing 'username' cookie in retrieved cookies
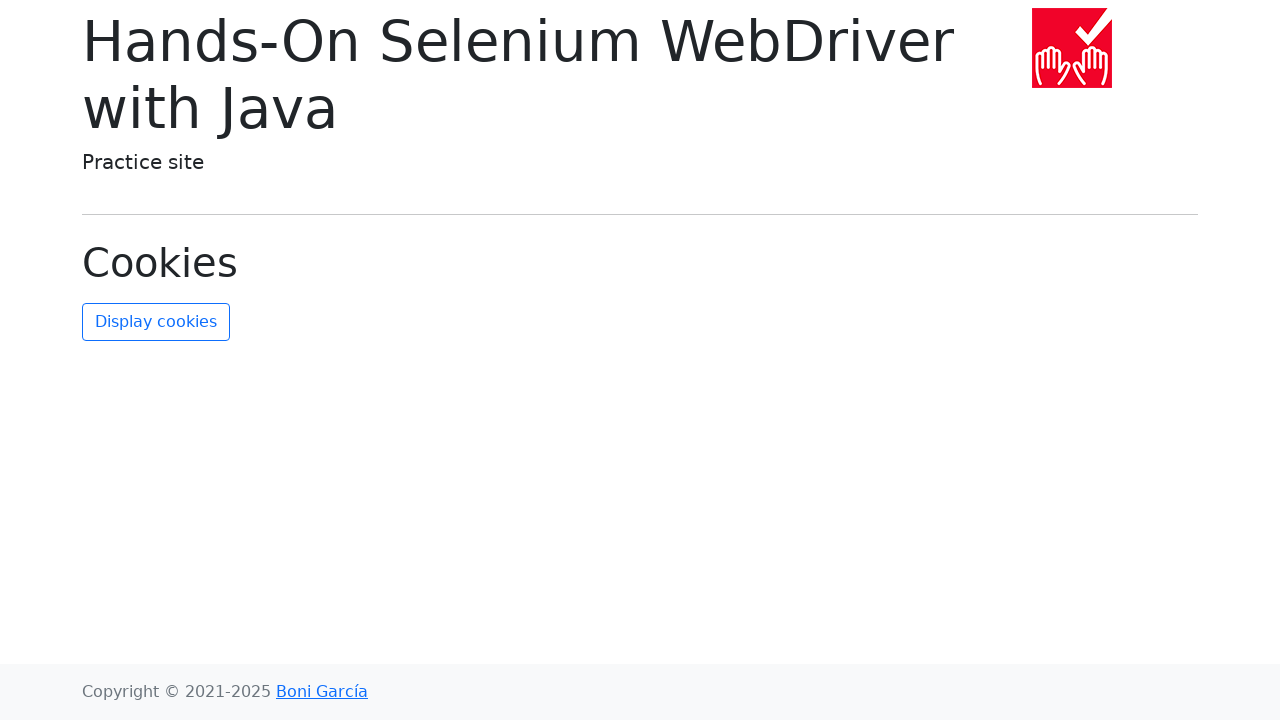

Created edited cookie with new value 'new-value' from existing username cookie
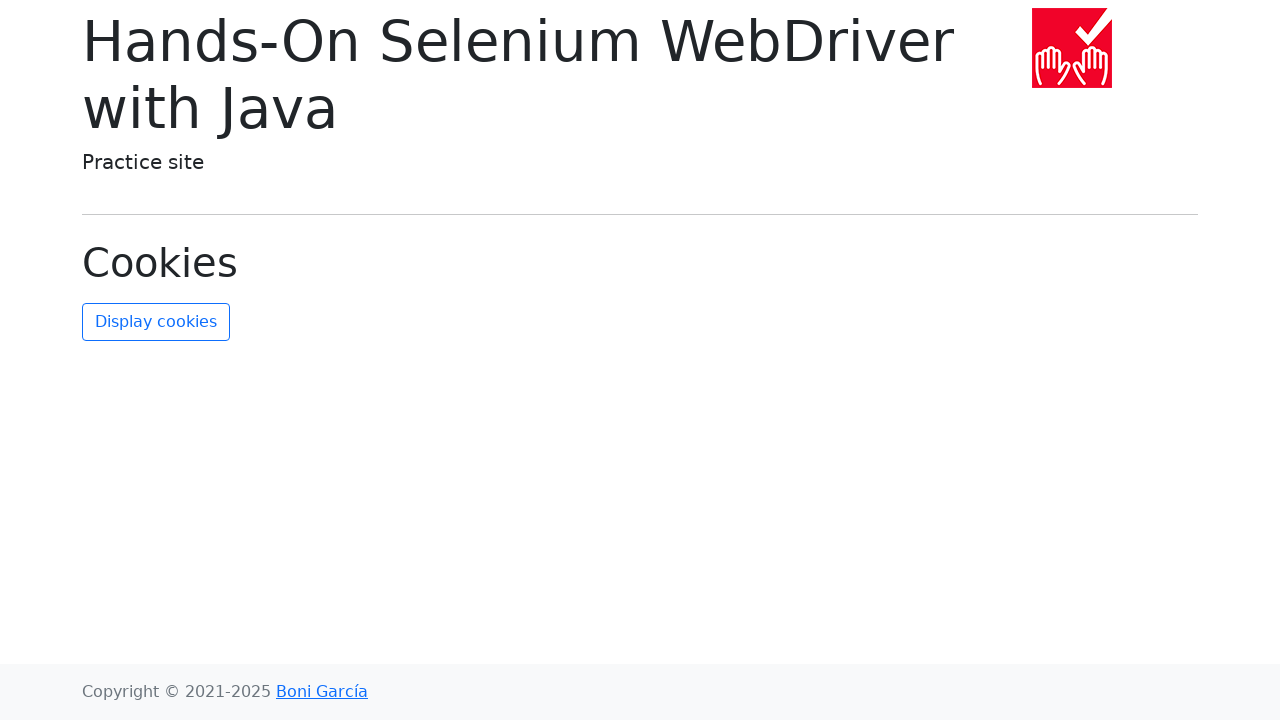

Added edited cookie with updated value back to browser context
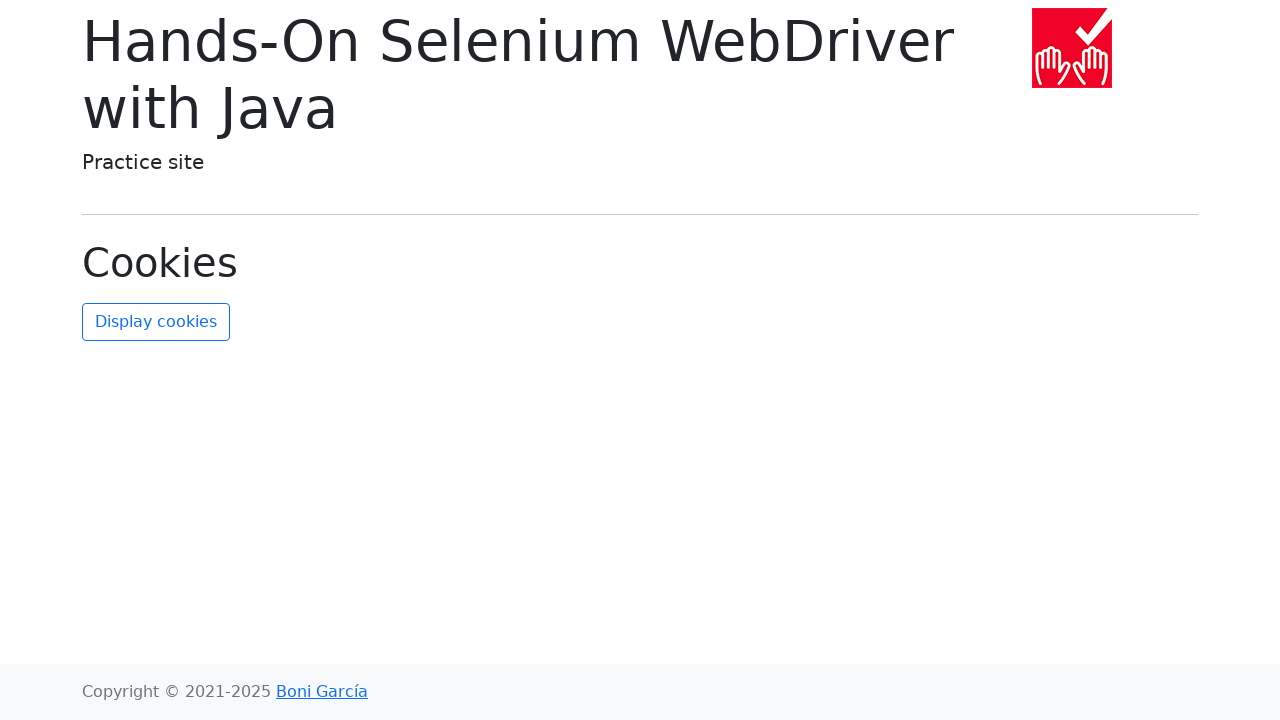

Clicked refresh button to display updated cookies in browser at (156, 322) on #refresh-cookies
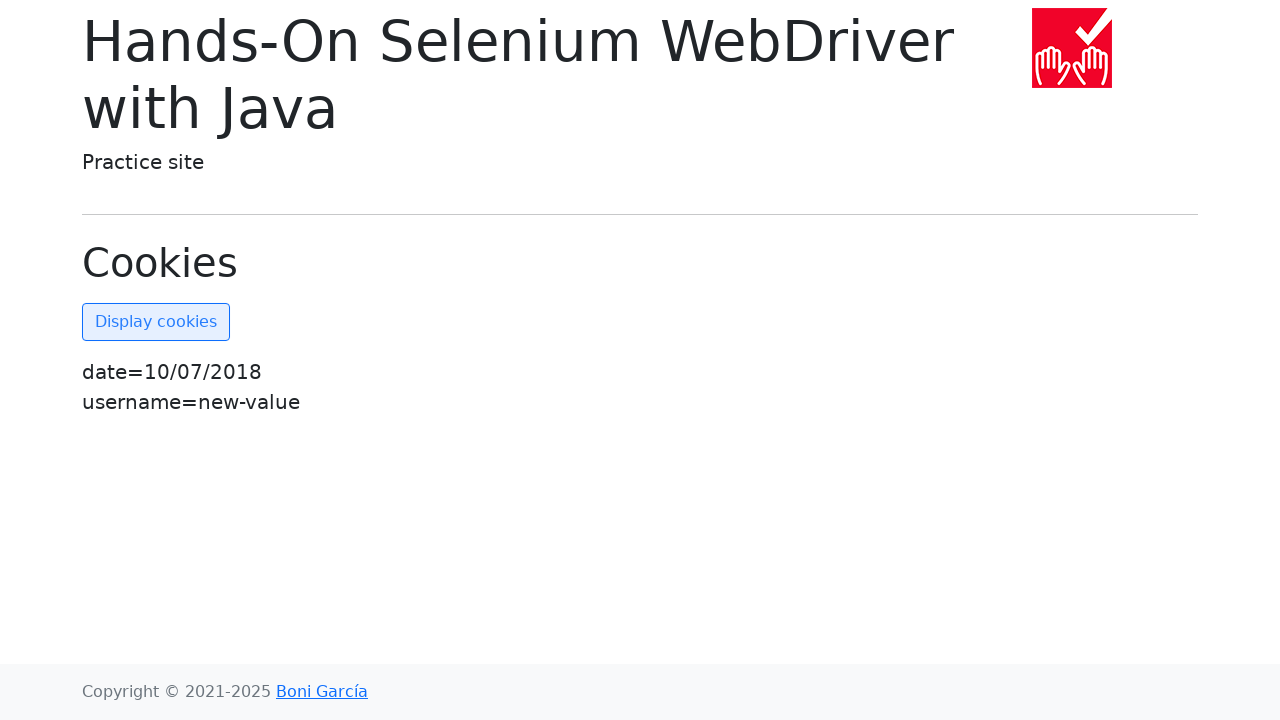

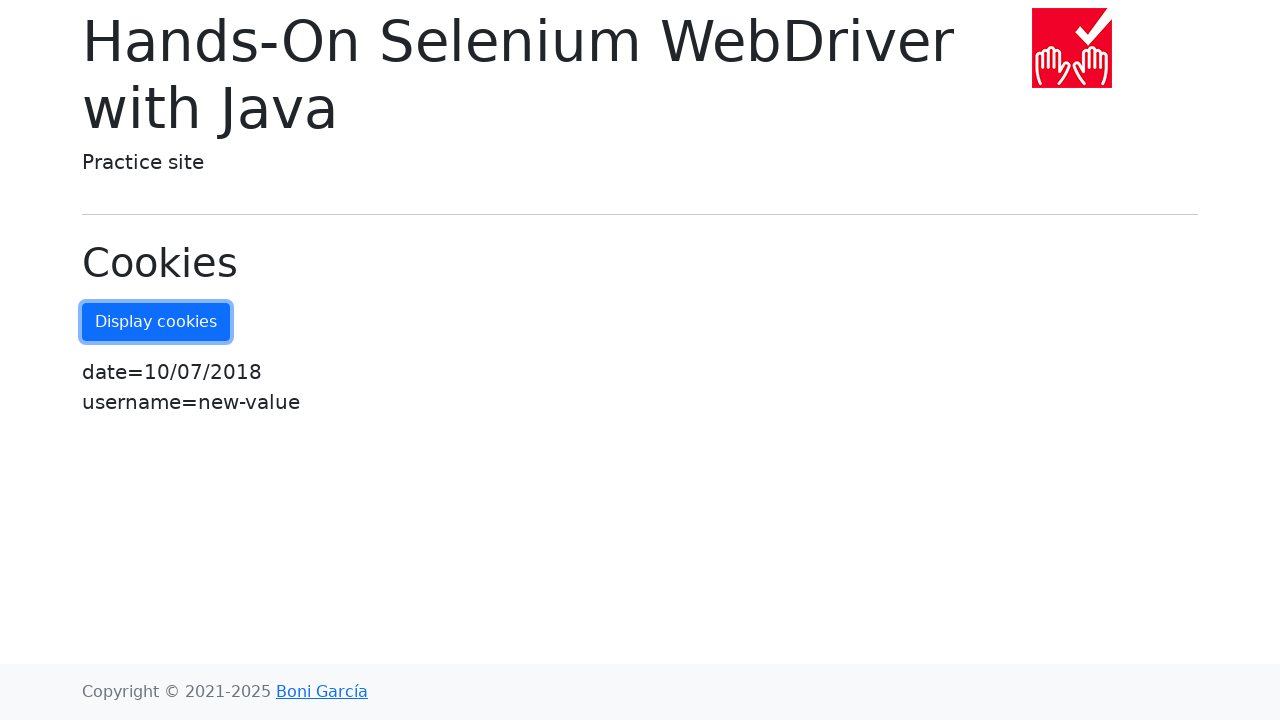